Tests the registration form by filling the username text box, clearing it, entering new text, and clicking the sign up button

Starting URL: https://thetestingworld.com/testings/

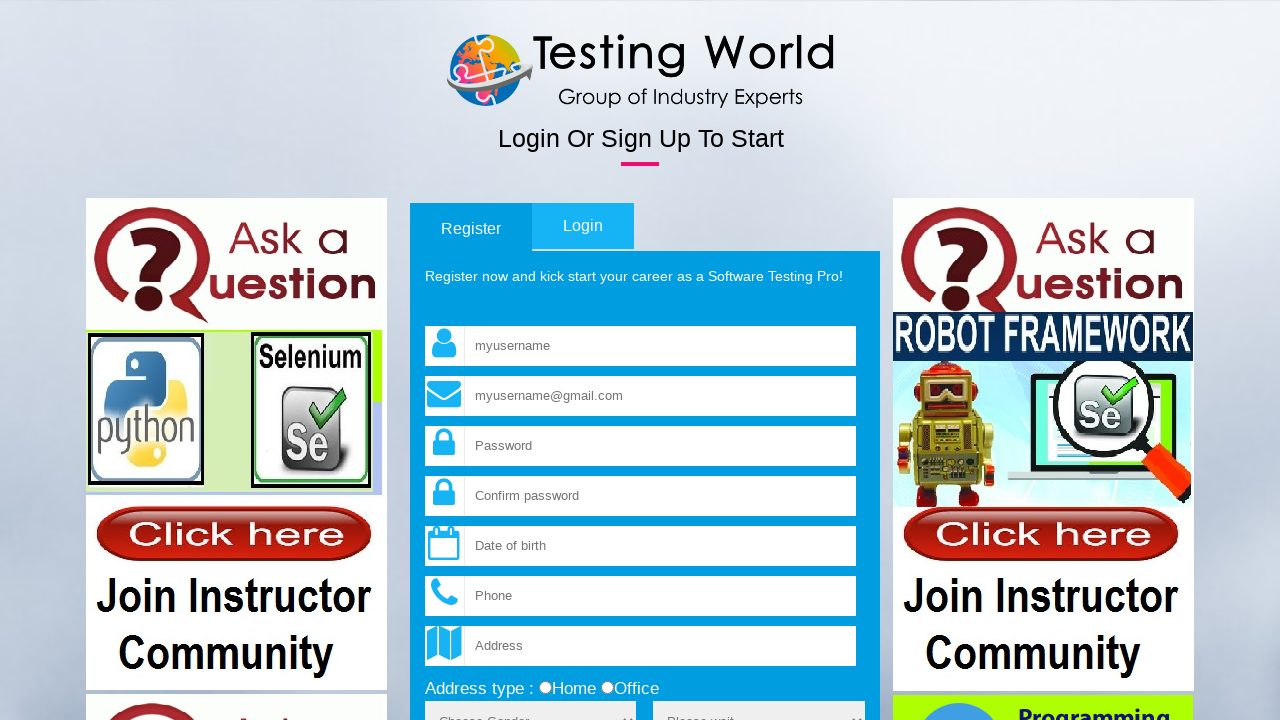

Filled username field with 'Hello' on input[name='fld_username']
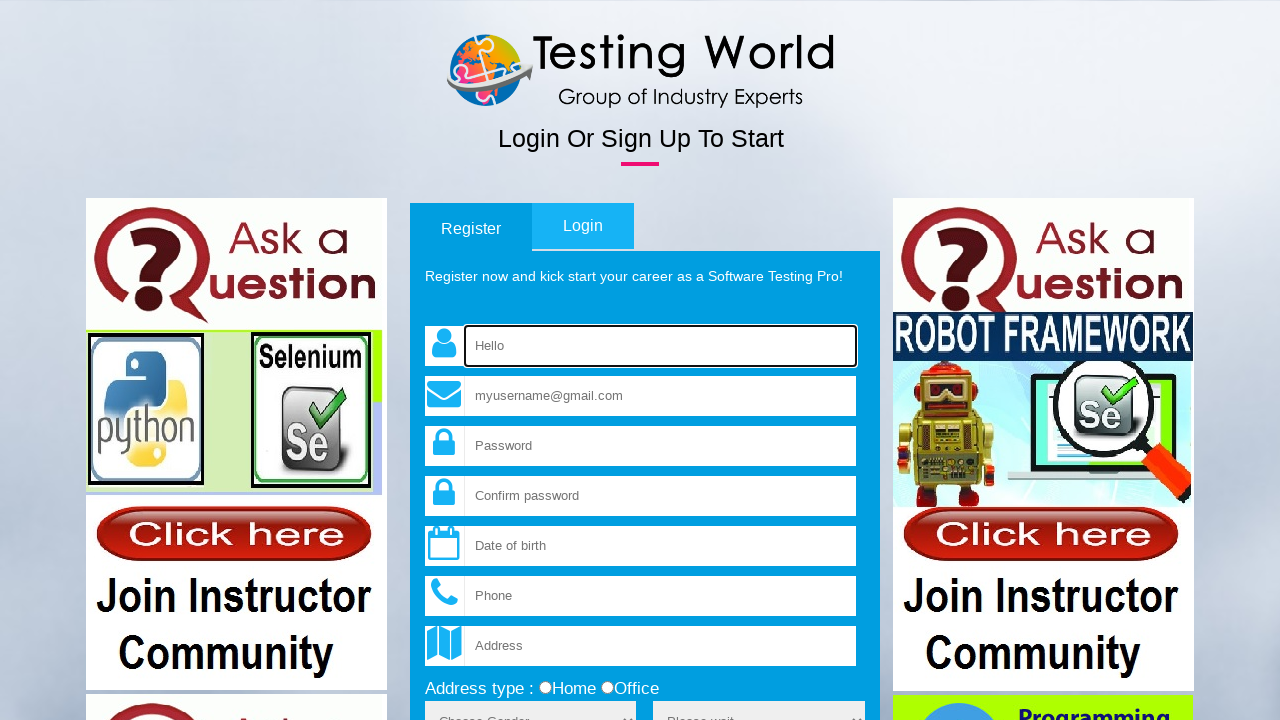

Cleared the username field on input[name='fld_username']
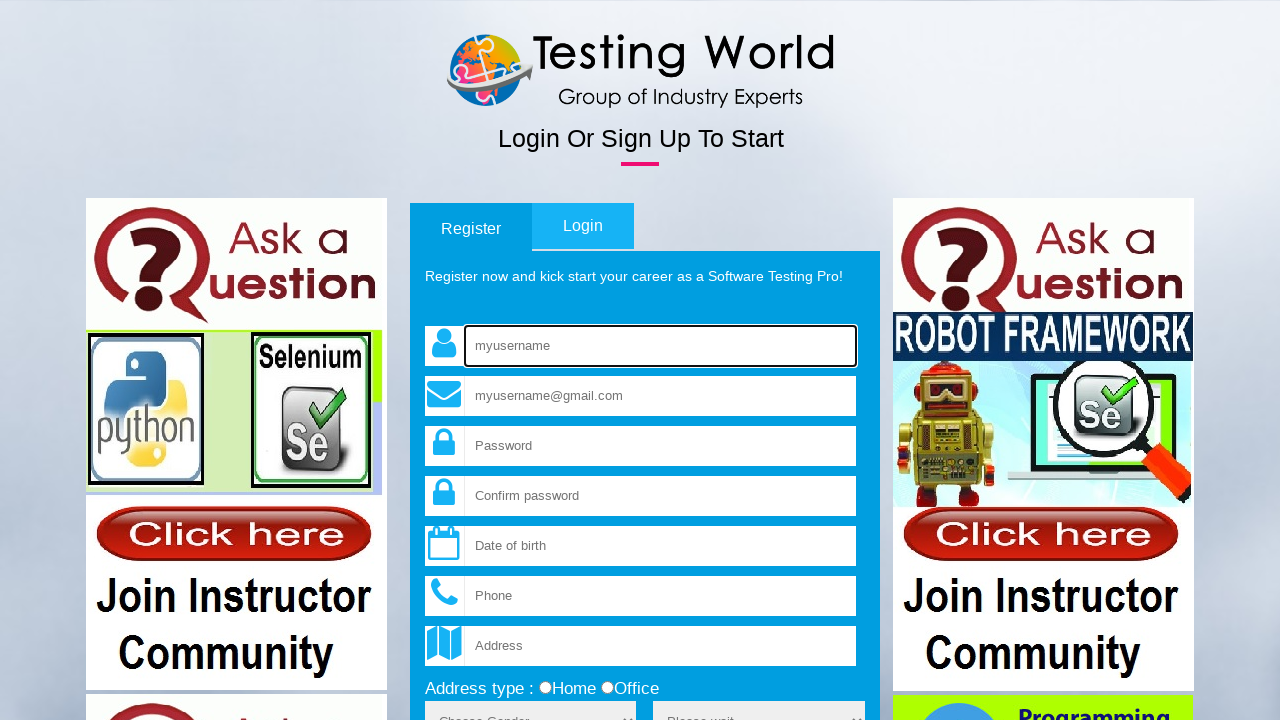

Filled username field with 'Testing' on input[name='fld_username']
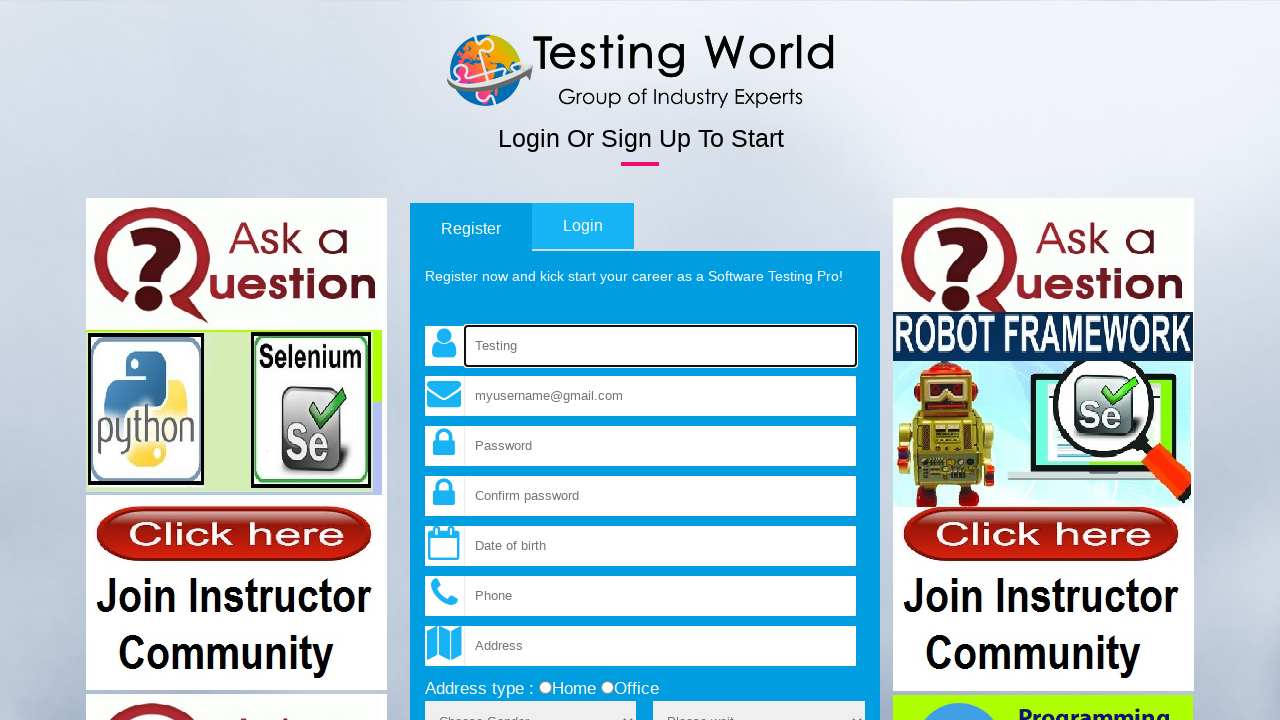

Clicked the Sign up button at (831, 361) on input[value='Sign up']
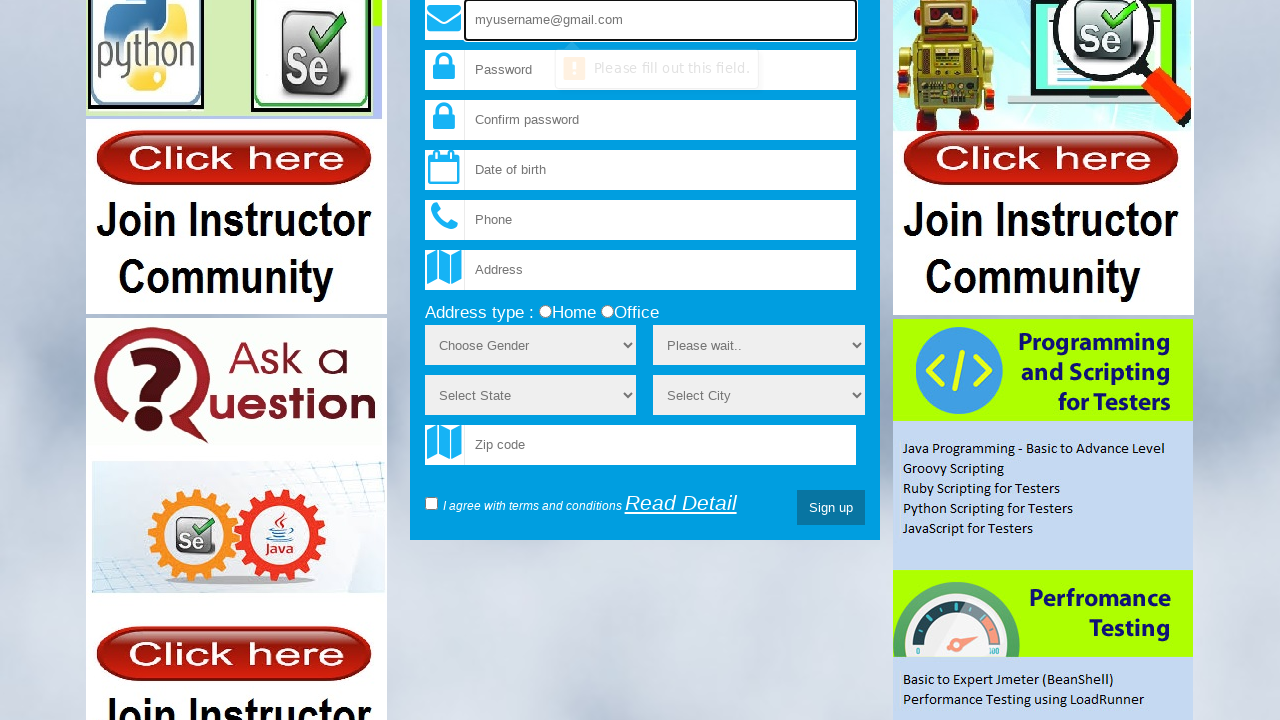

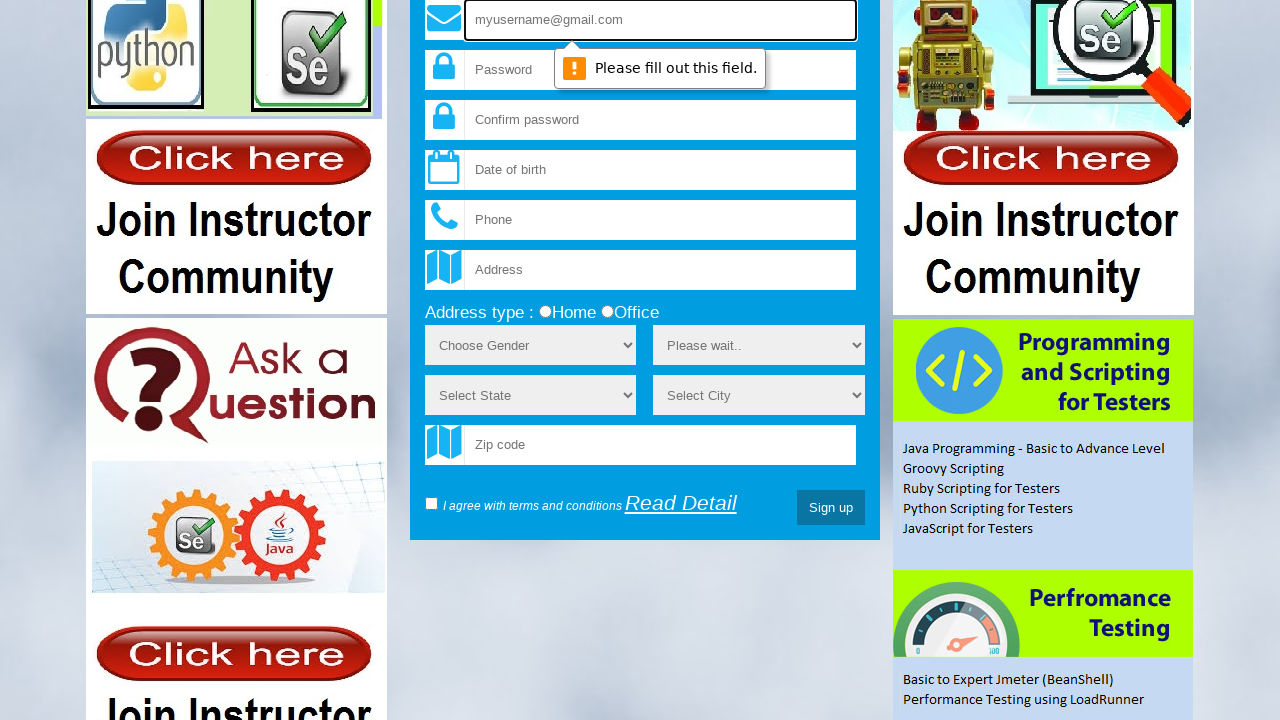